Checks that the search input field is displayed and enabled

Starting URL: https://duckduckgo.com/

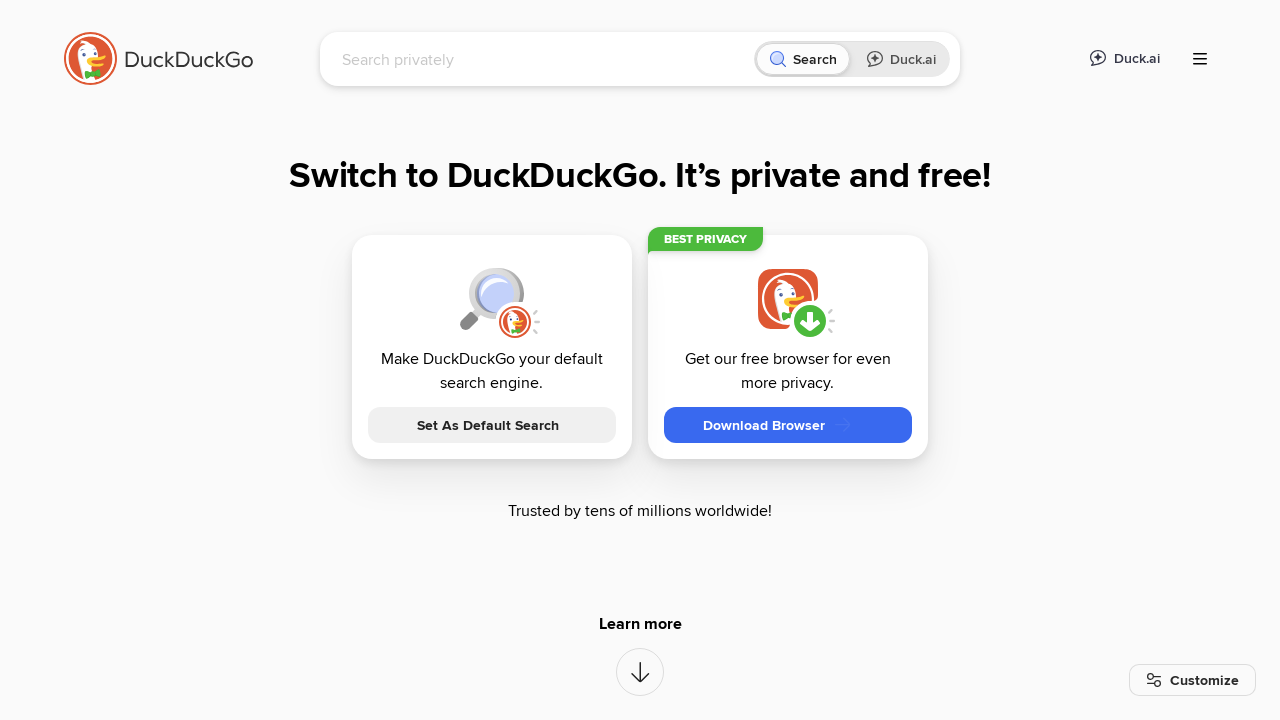

Navigated to DuckDuckGo homepage
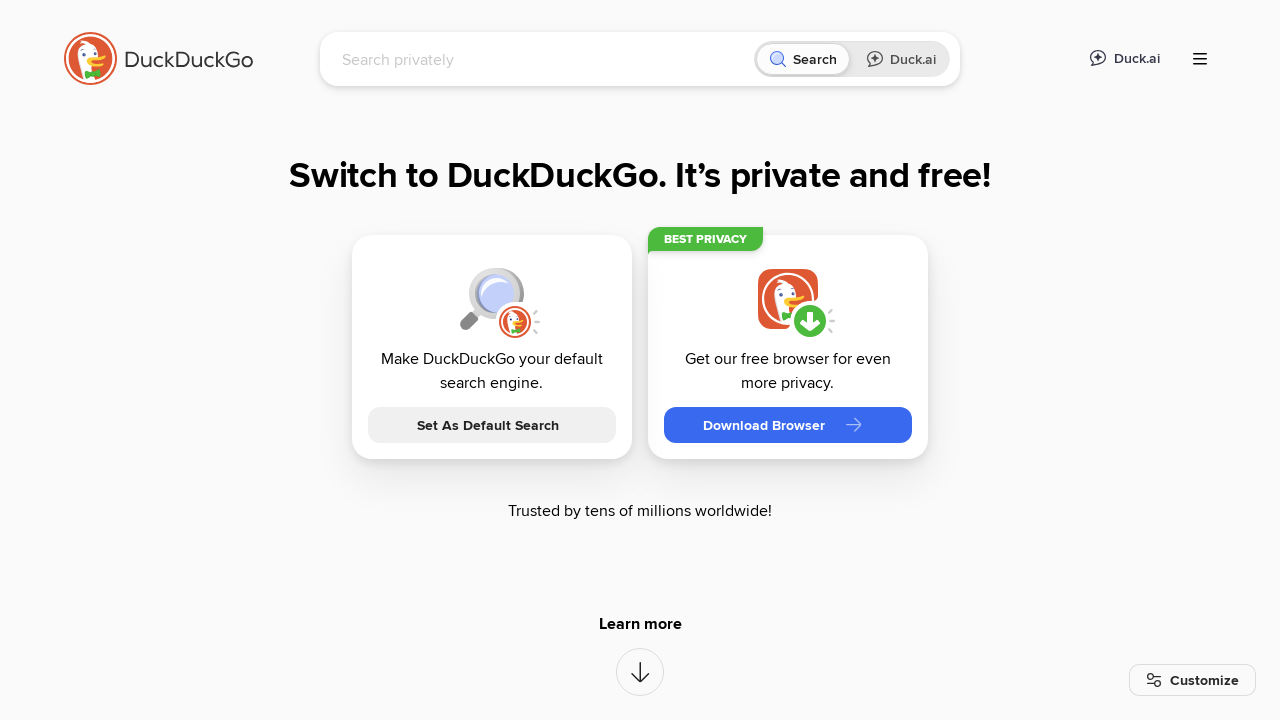

Located search input field by name attribute 'q'
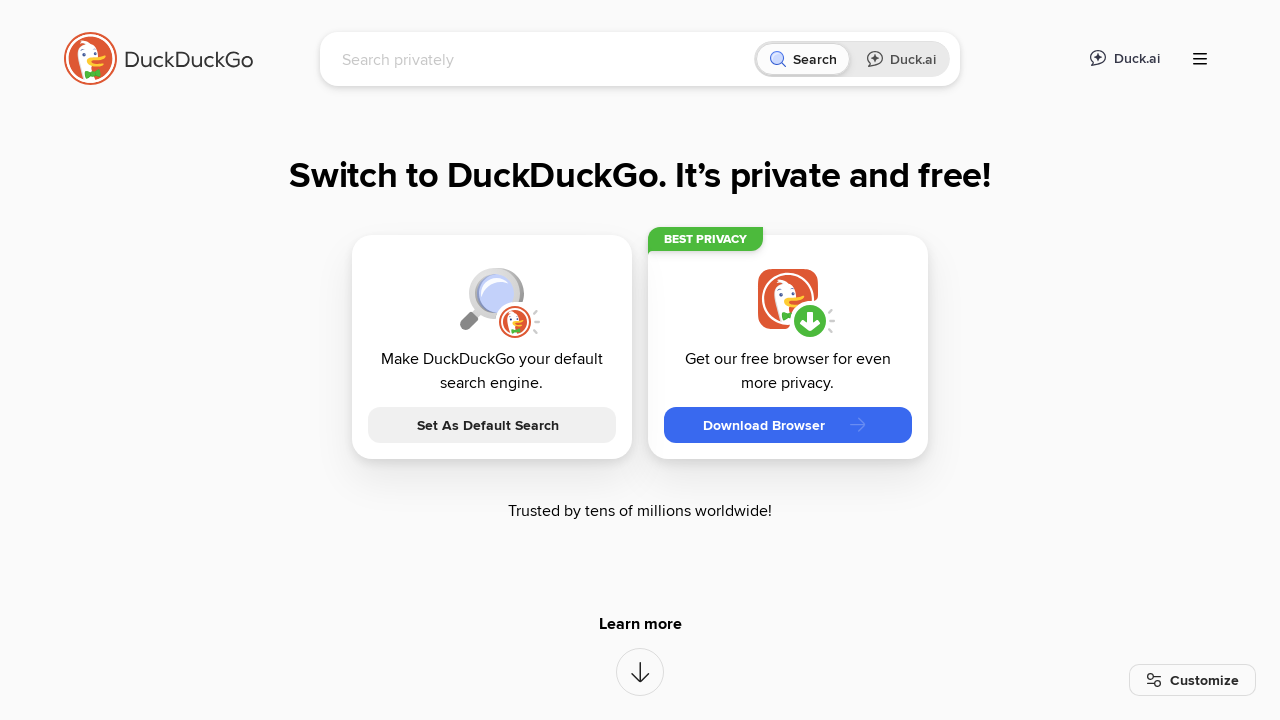

Verified search input field is visible
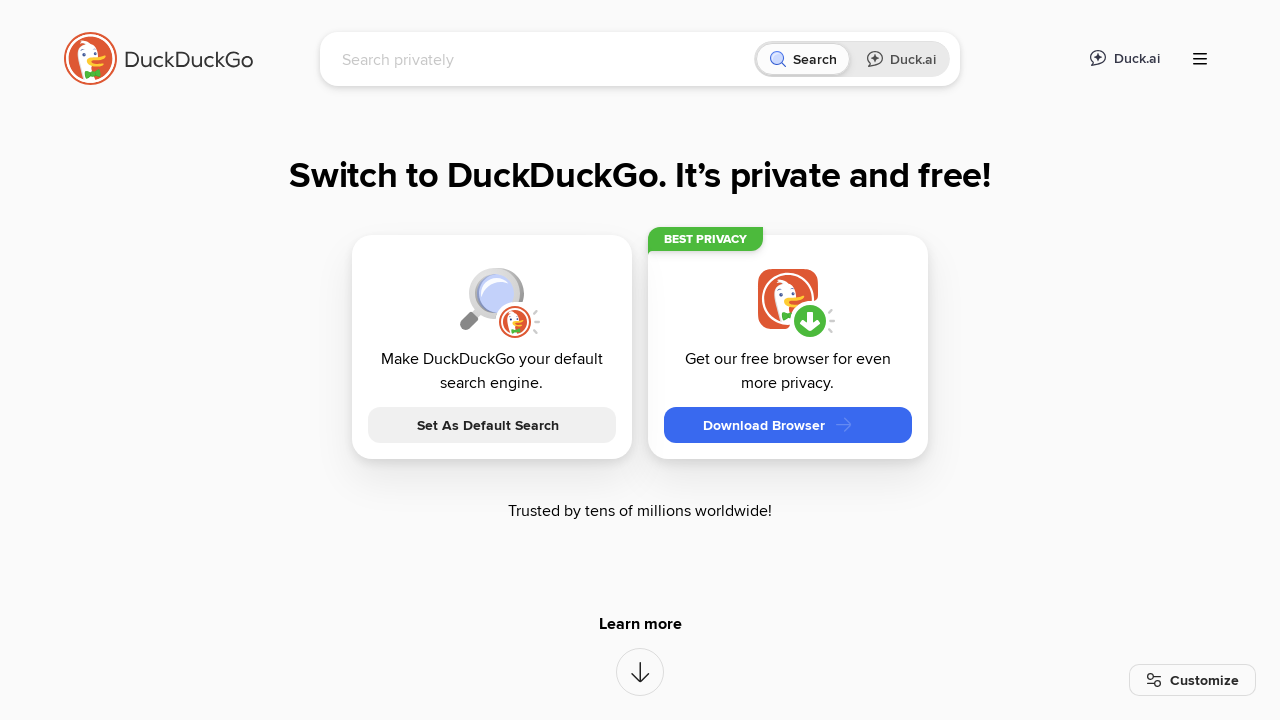

Verified search input field is enabled
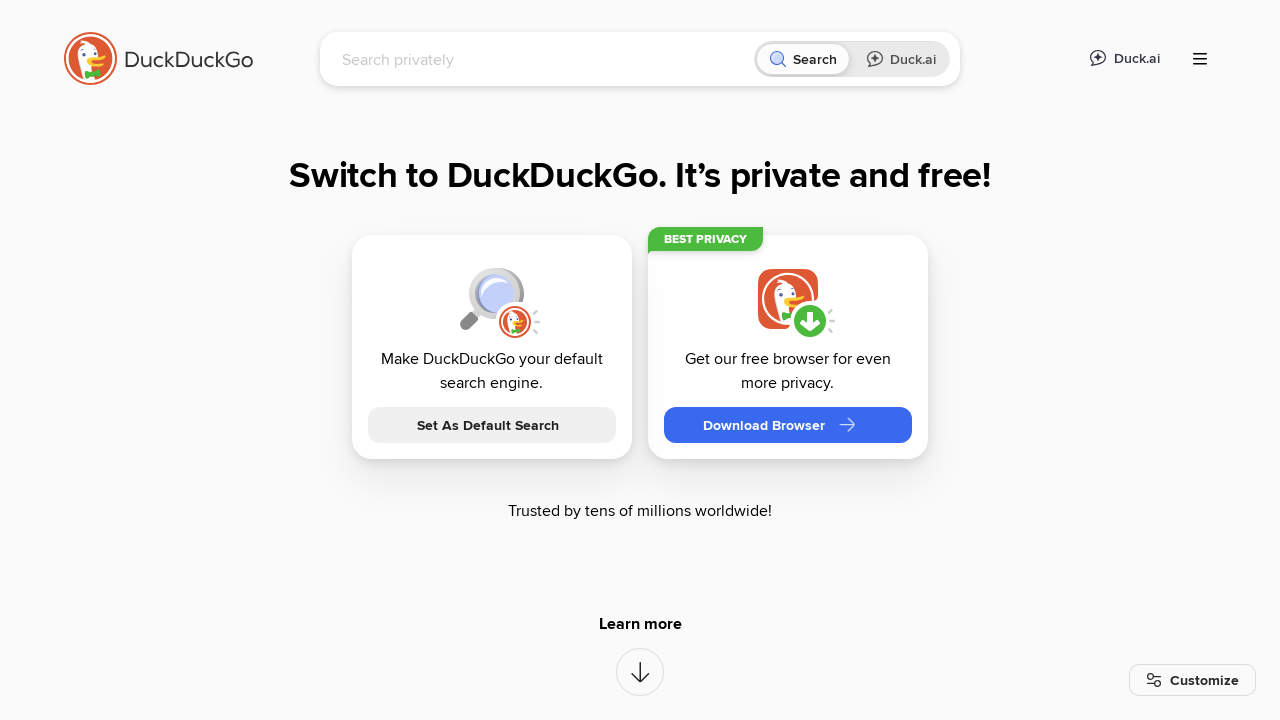

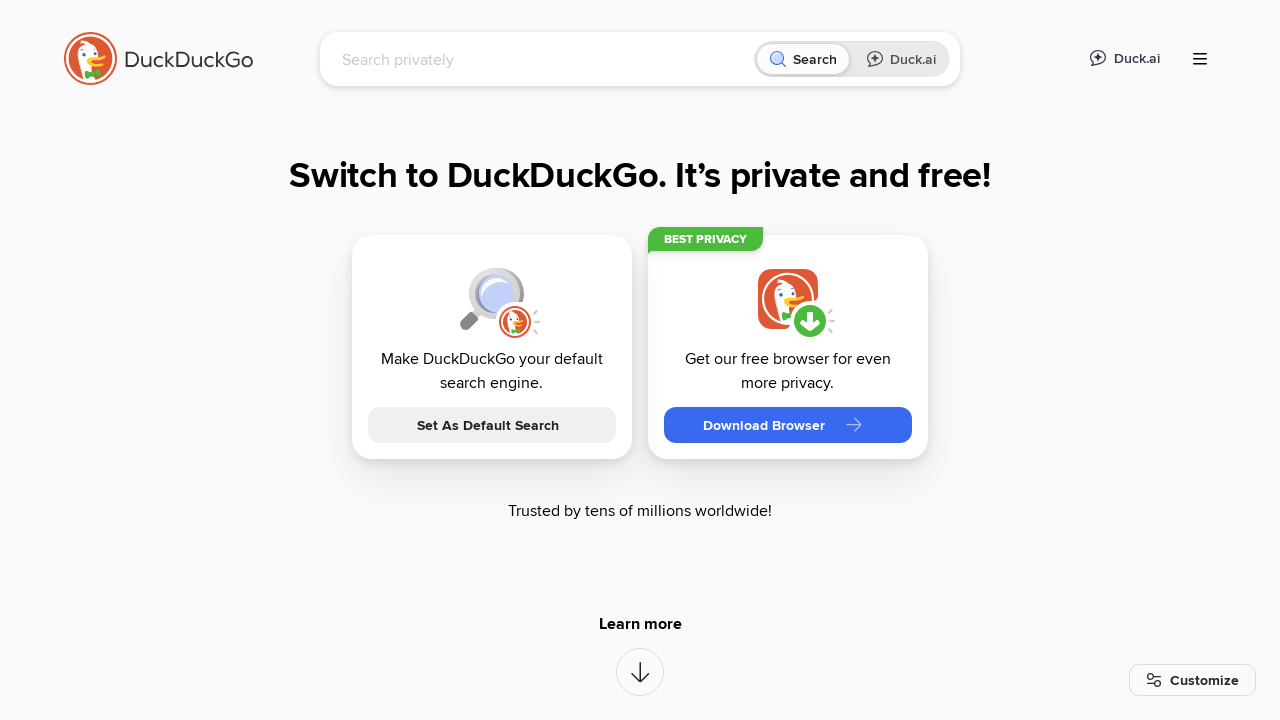